Tests submitting an answer on a Stepik lesson page by filling in a textarea with a code answer and clicking the submit button

Starting URL: https://stepik.org/lesson/25969/step/12

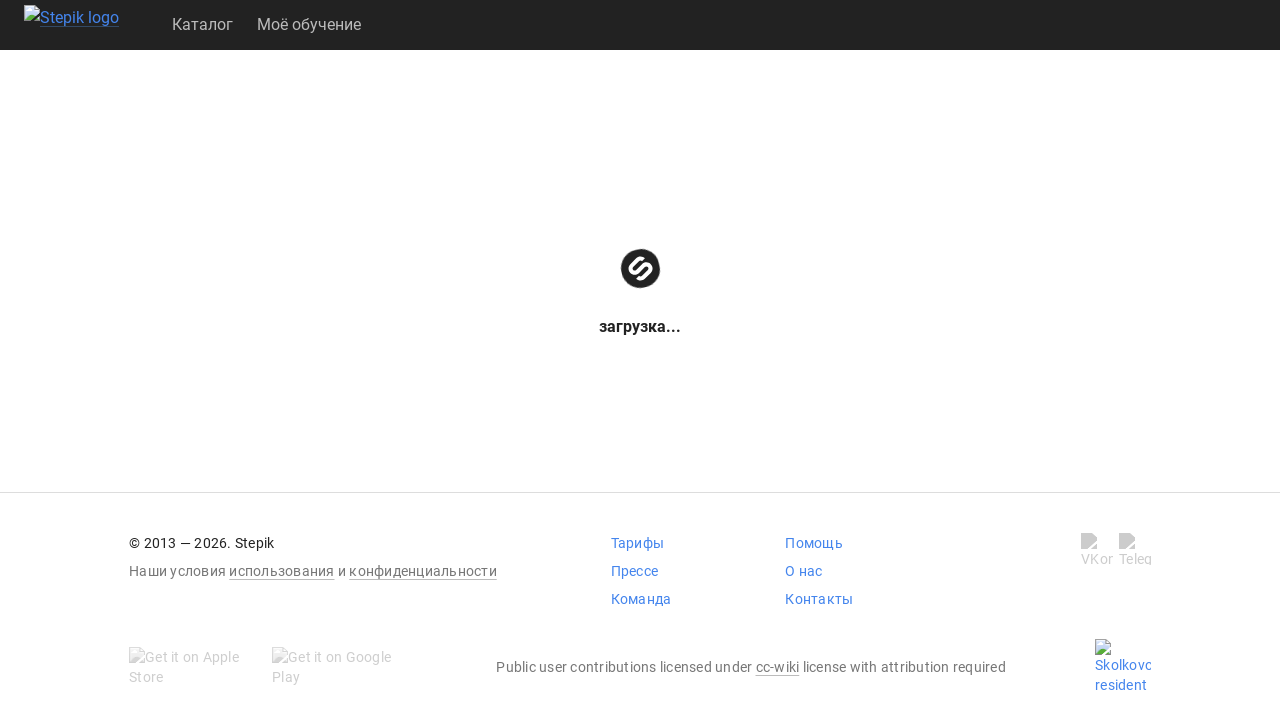

Textarea element loaded on Stepik lesson page
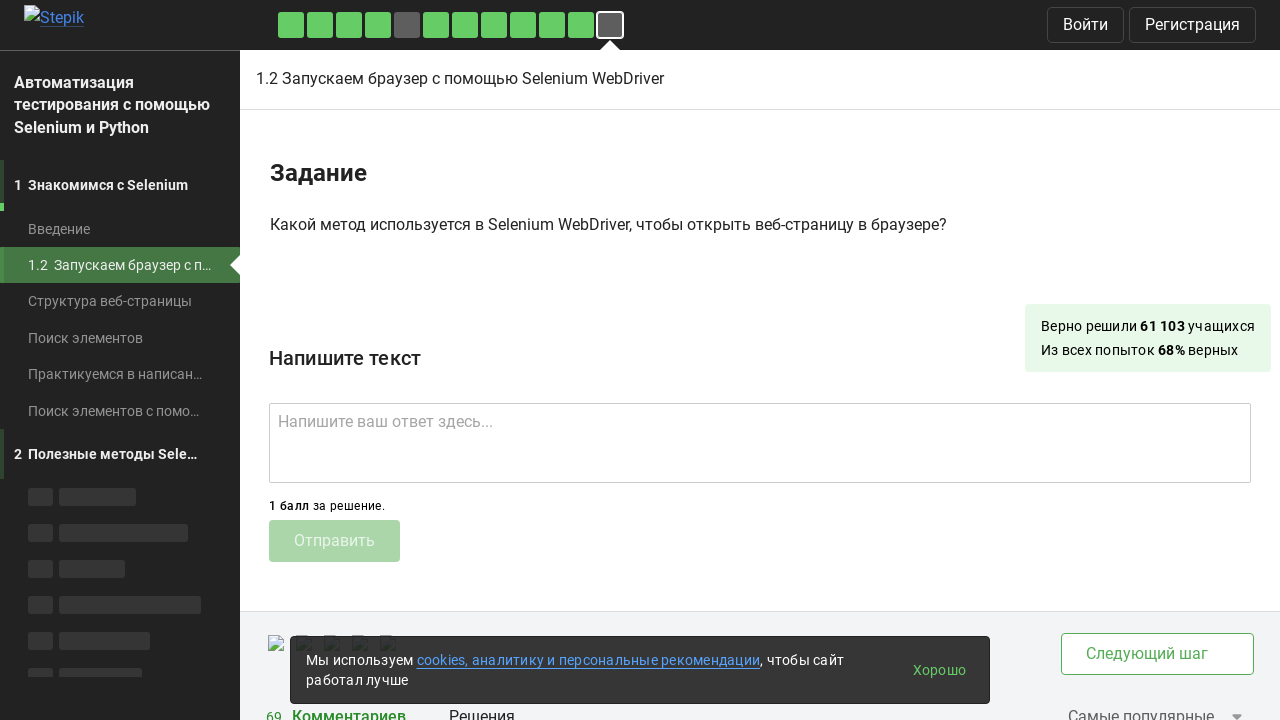

Filled textarea with code answer 'get()' on .textarea
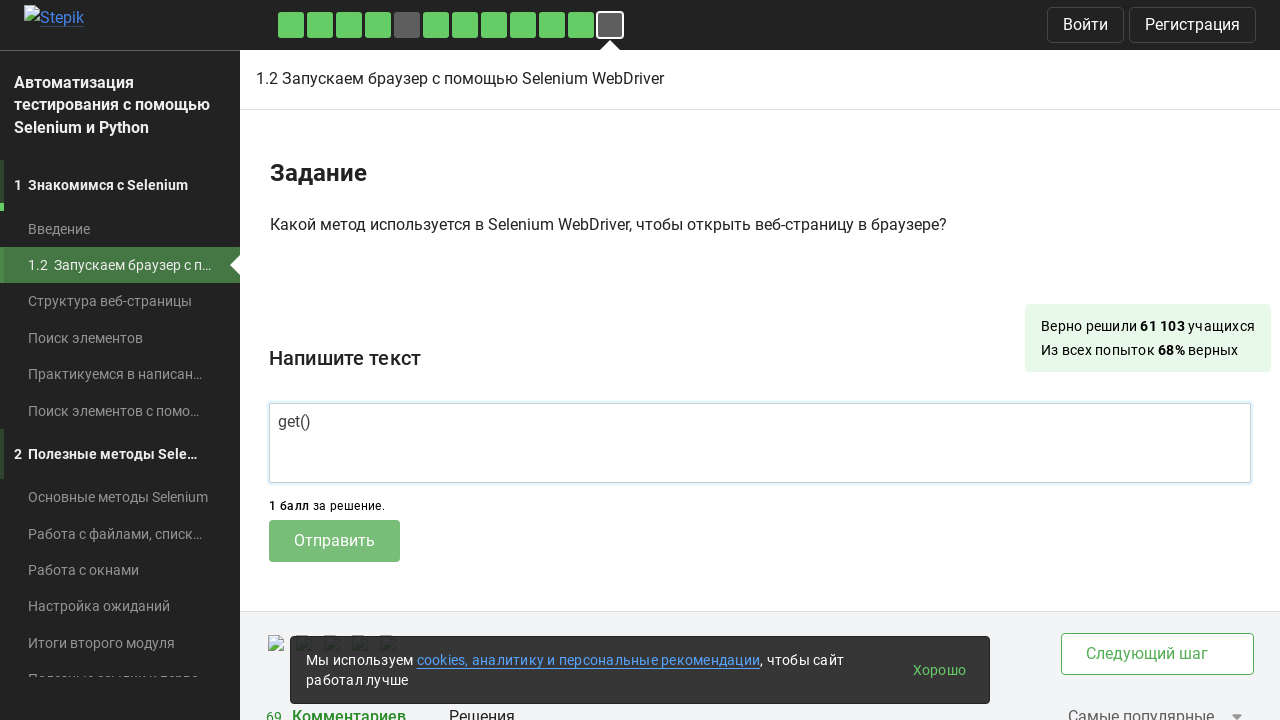

Clicked submit button to submit the answer at (334, 541) on .submit-submission
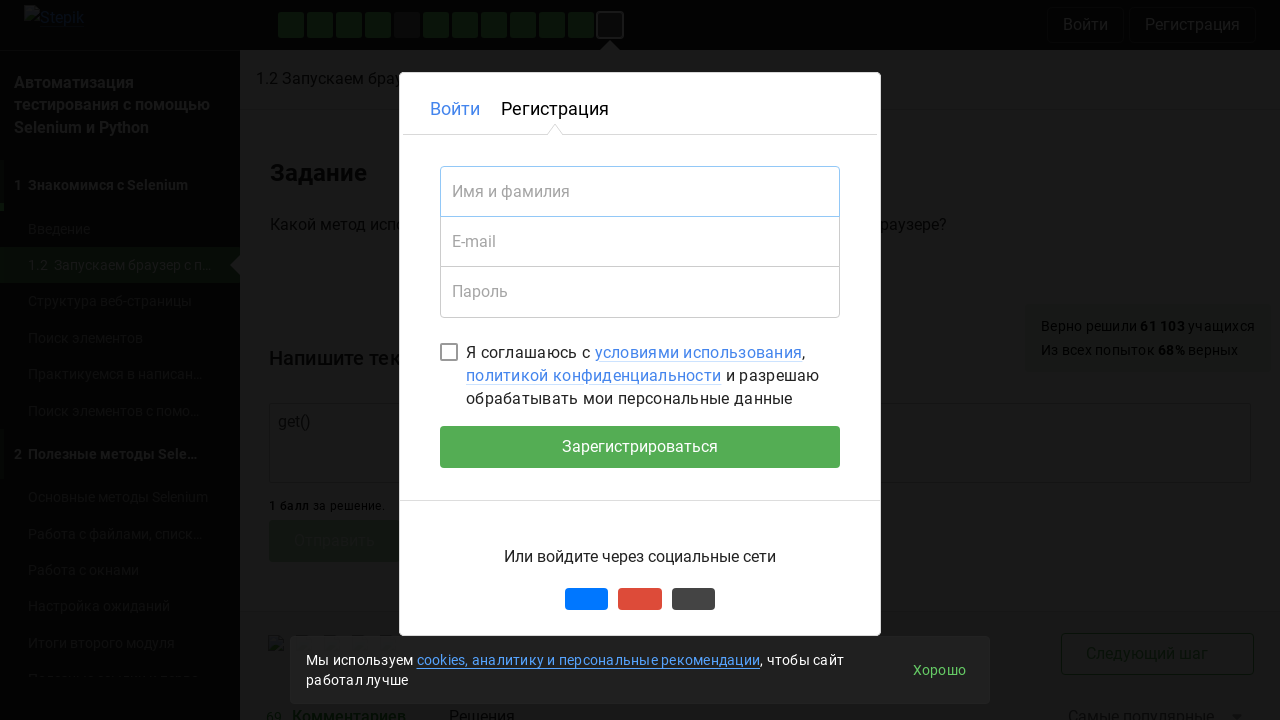

Waited 2 seconds for submission response to load
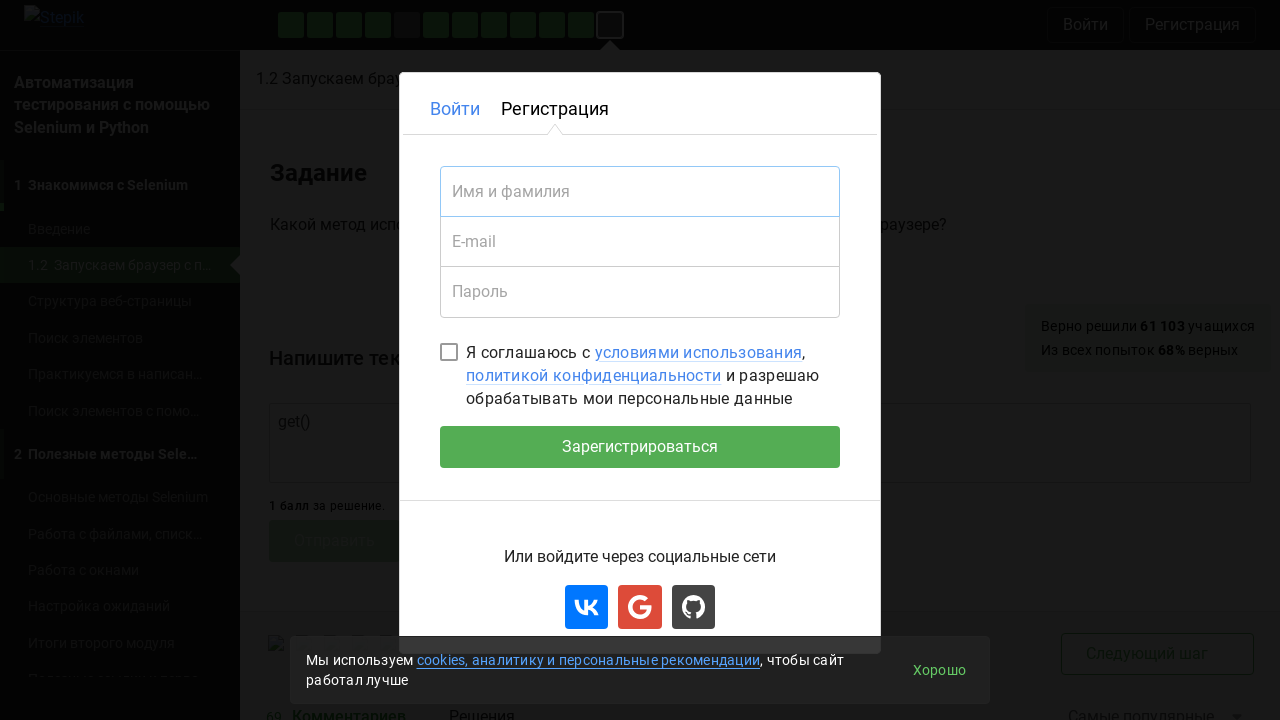

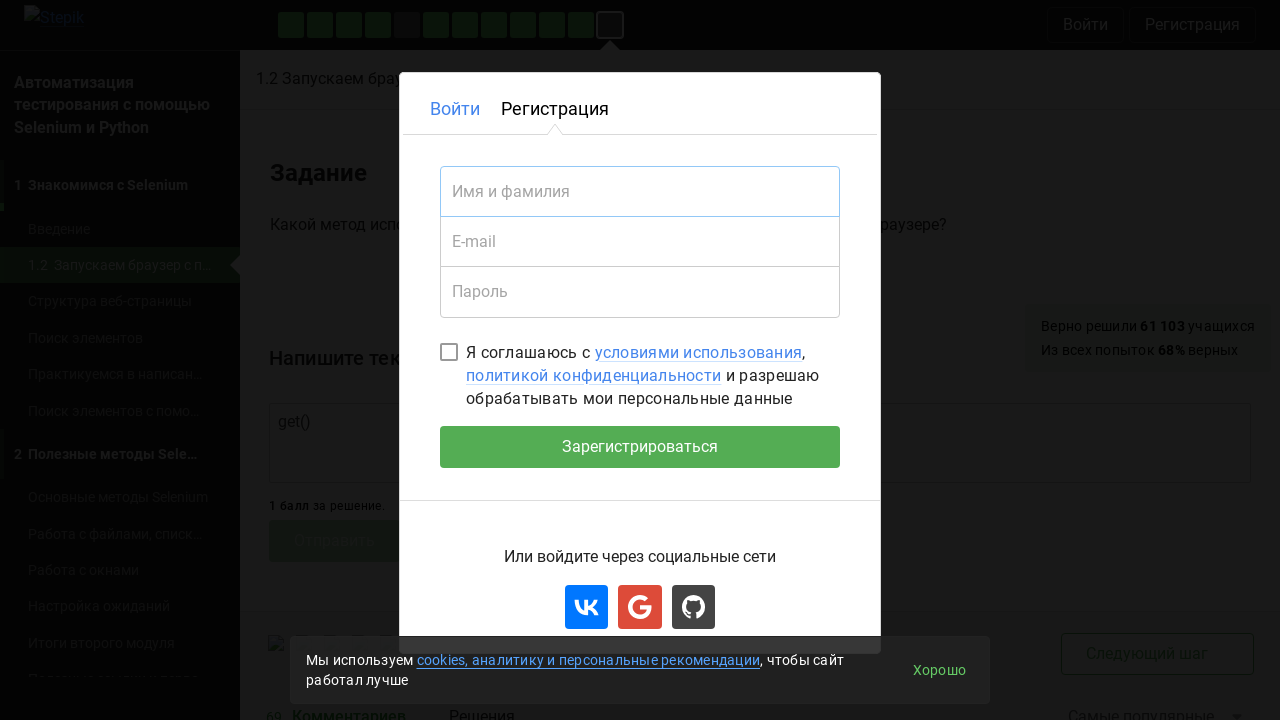